Tests jQuery UI sortable functionality by dragging and reordering list items within an iframe

Starting URL: https://jqueryui.com/sortable/

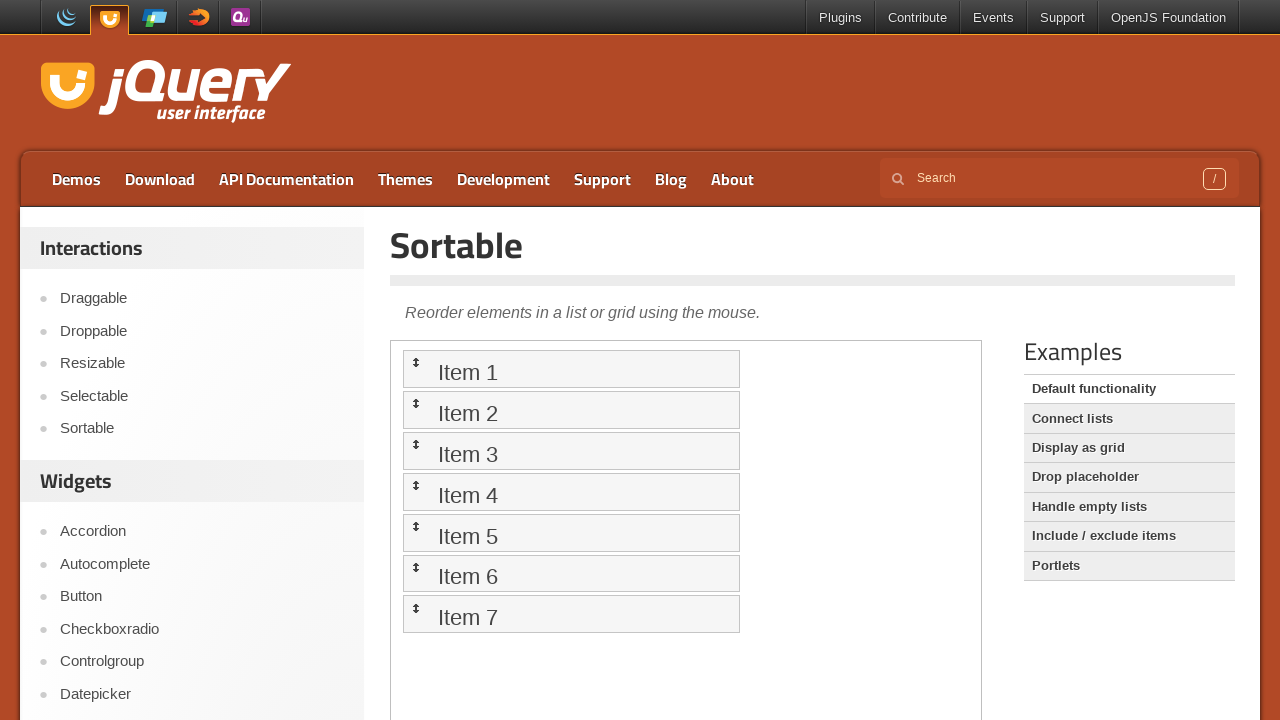

Located the iframe containing the jQuery UI sortable demo
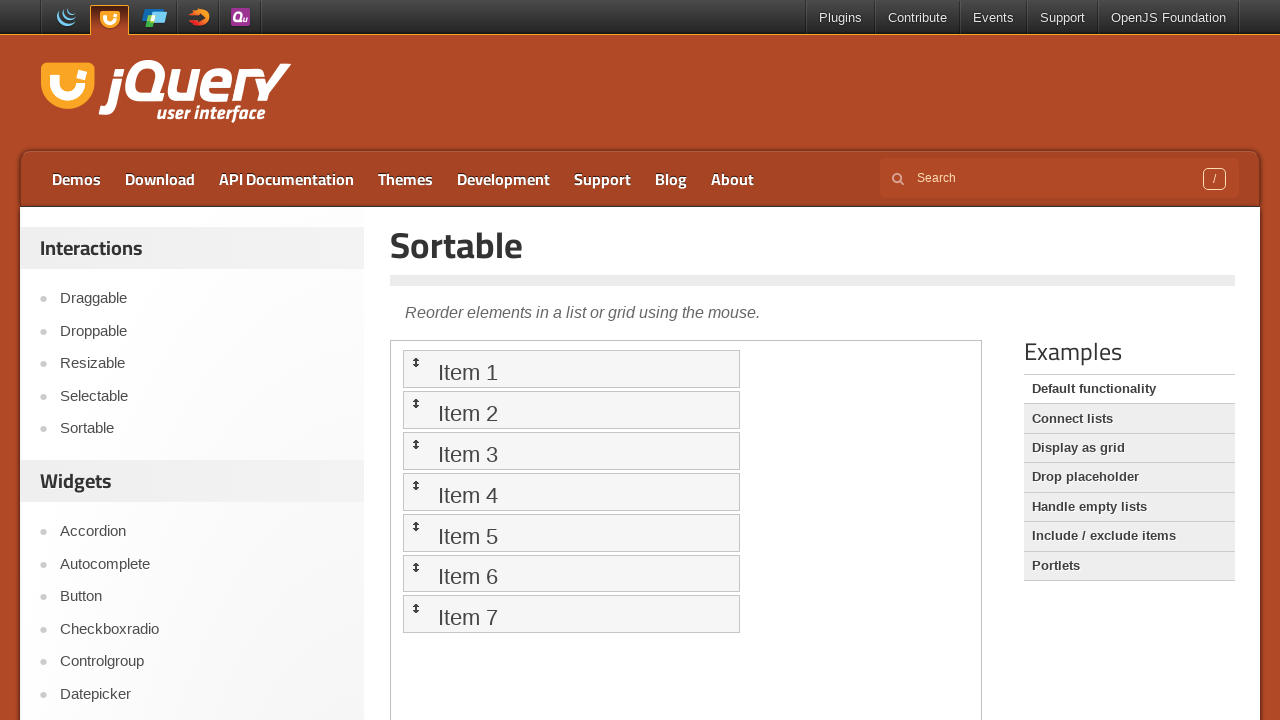

Located the first sortable list item
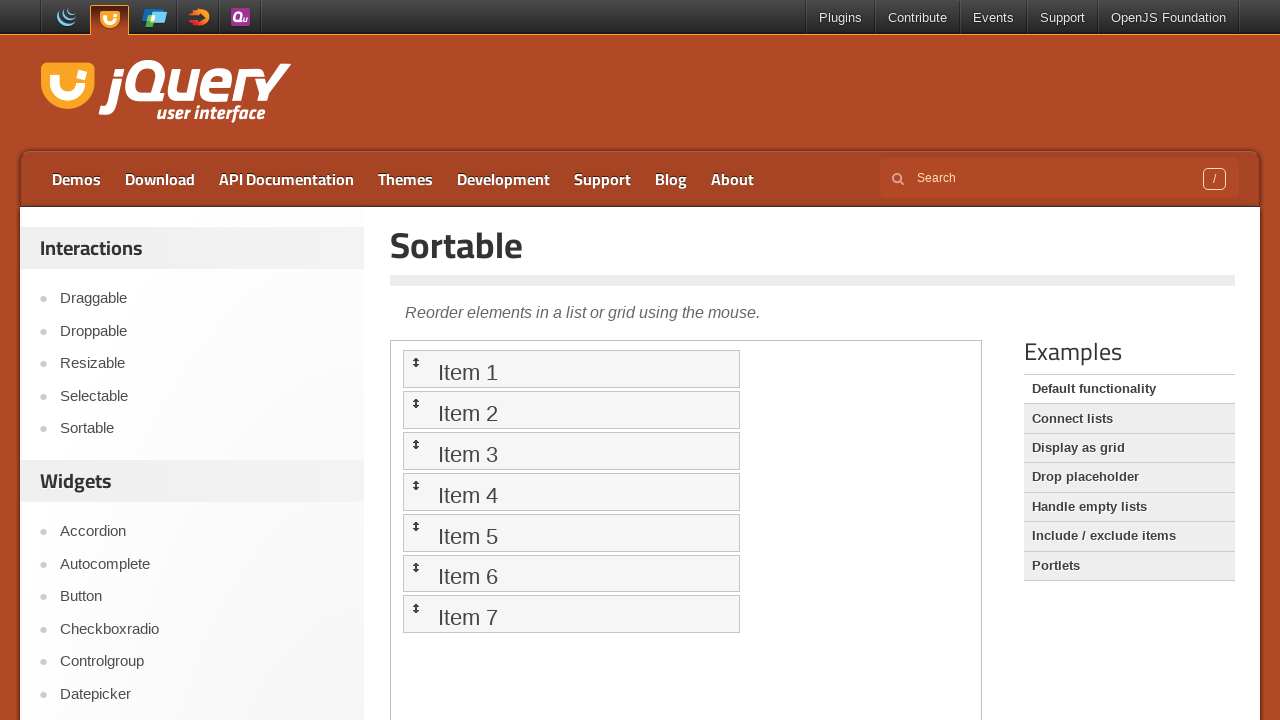

Located the fifth sortable list item
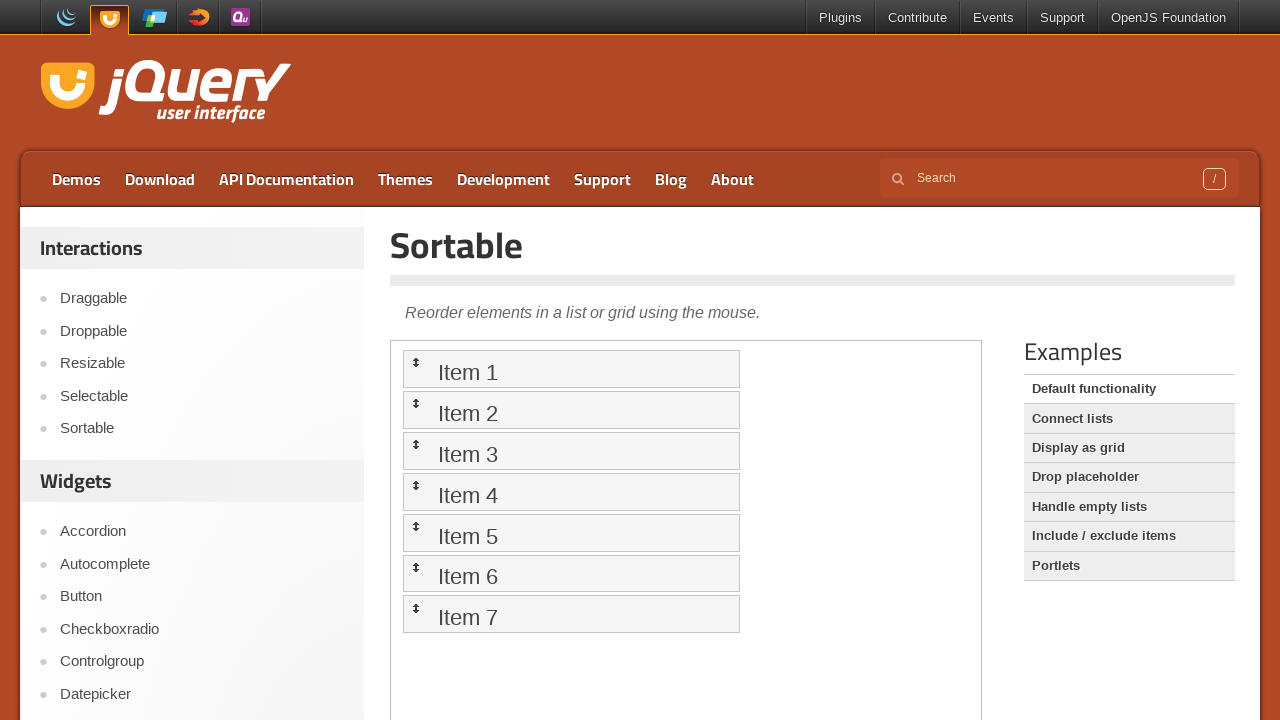

Dragged first list item to fifth position at (571, 532)
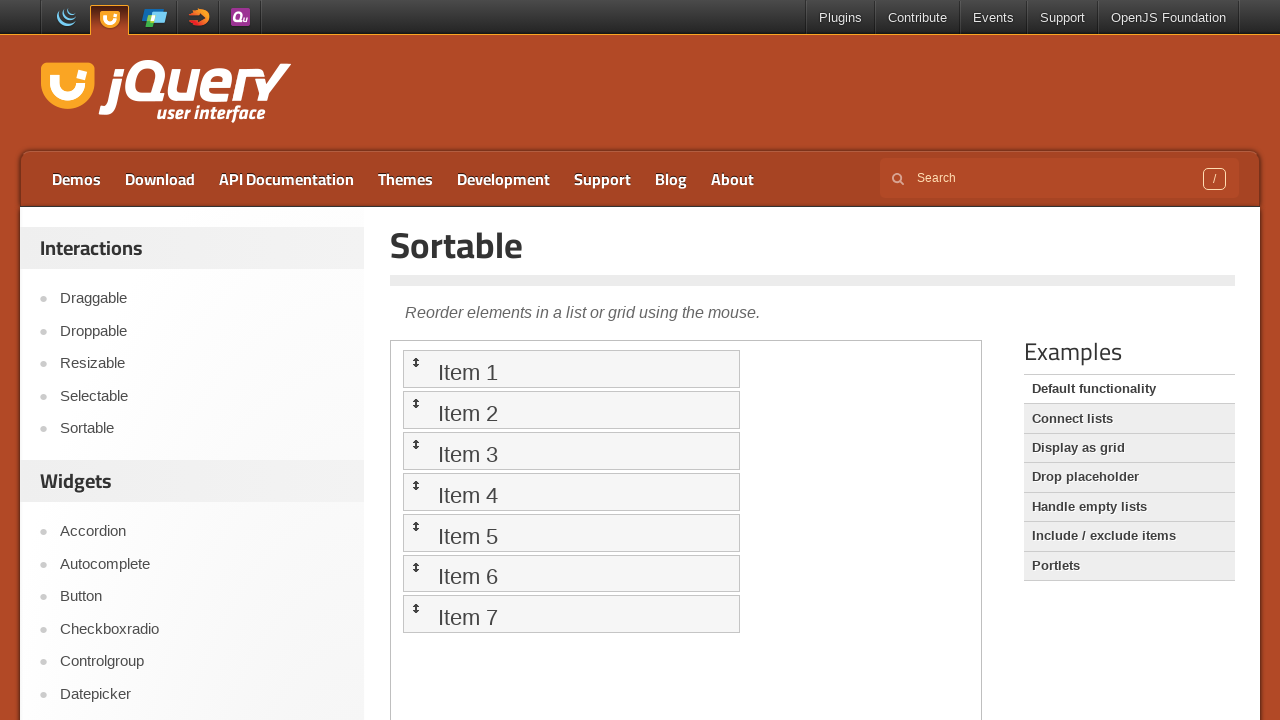

Dragged fifth list item to first position at (571, 369)
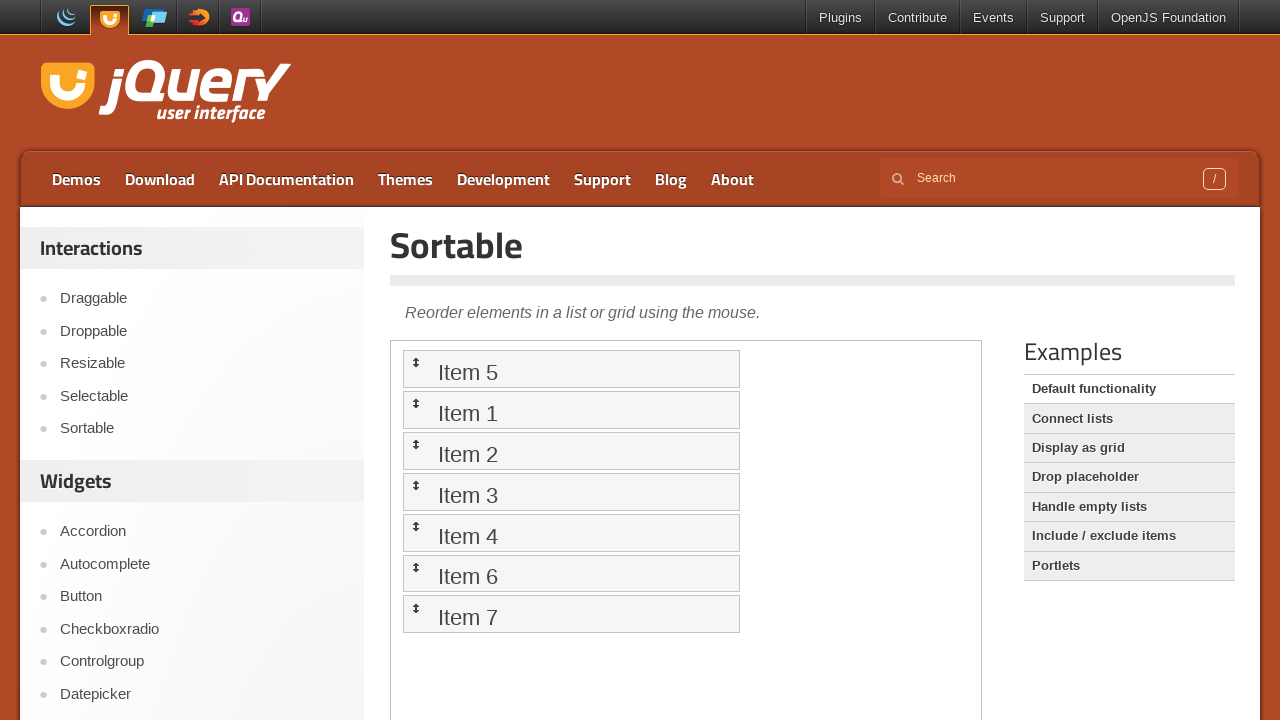

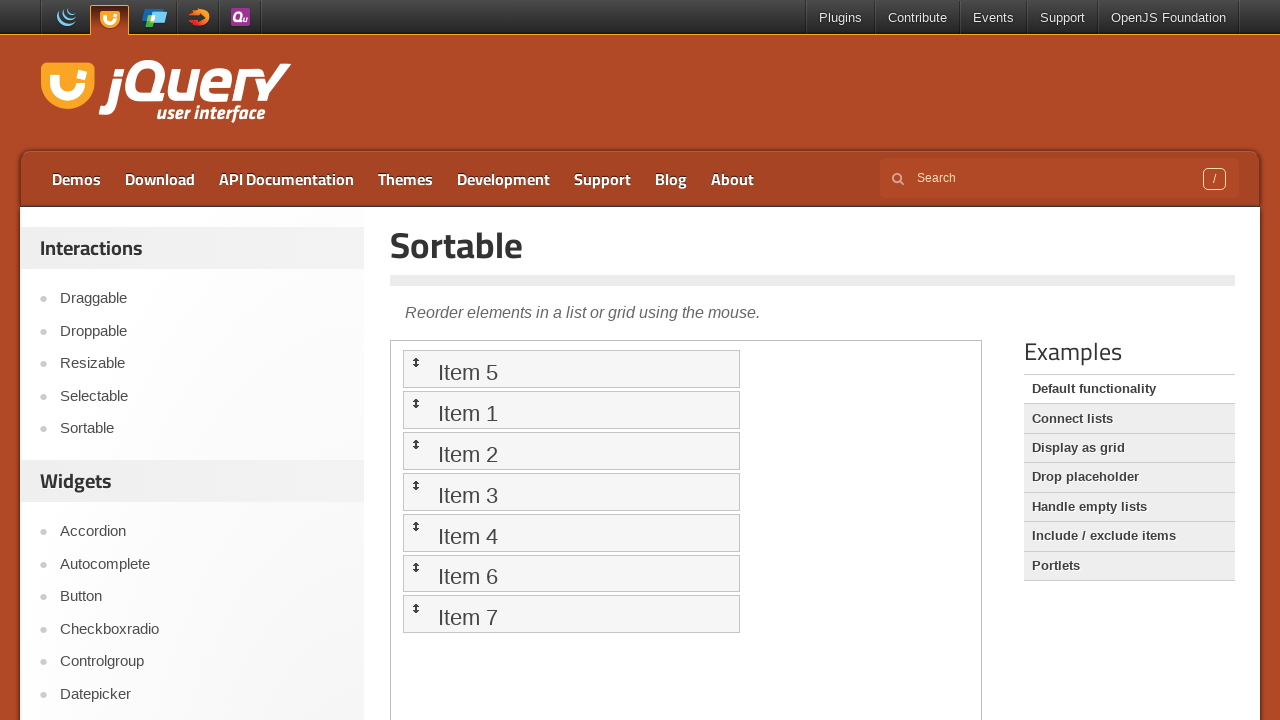